Tests a calculator demo application by entering two numbers, selecting the addition operation, clicking the calculate button, and verifying the result equals 2.

Starting URL: http://juliemr.github.io/protractor-demo/

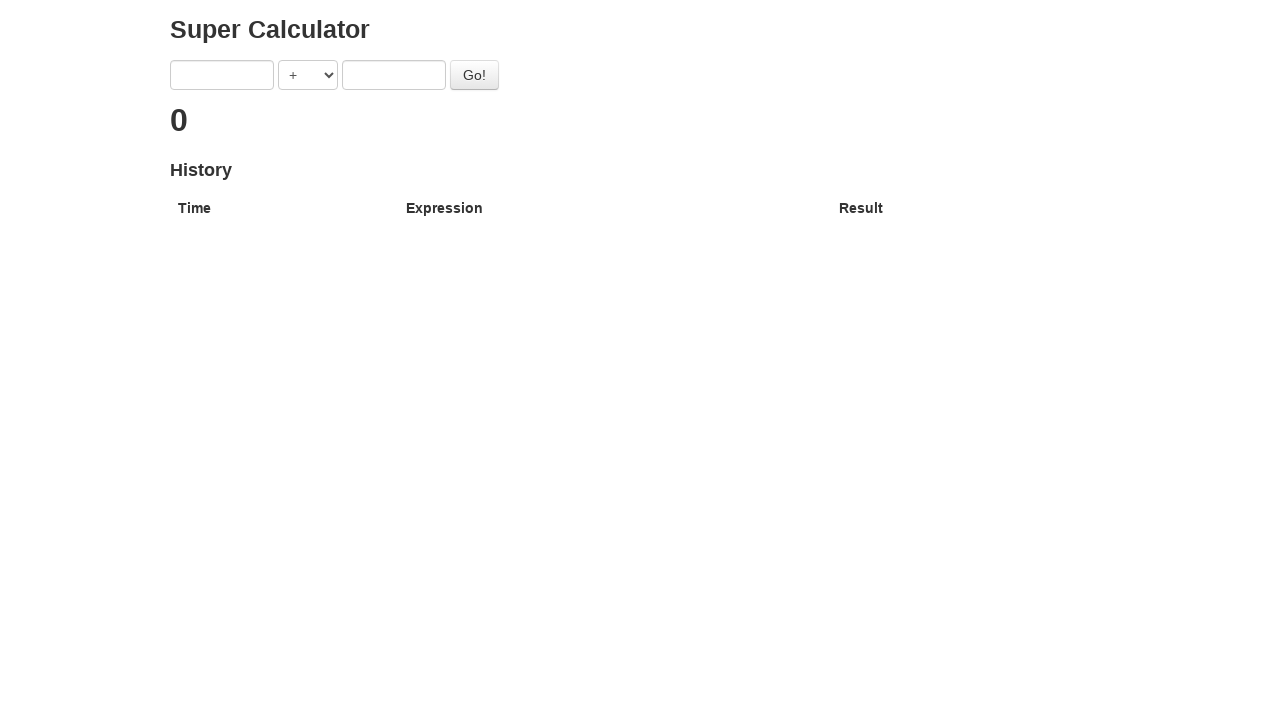

Verified page URL is http://juliemr.github.io/protractor-demo/
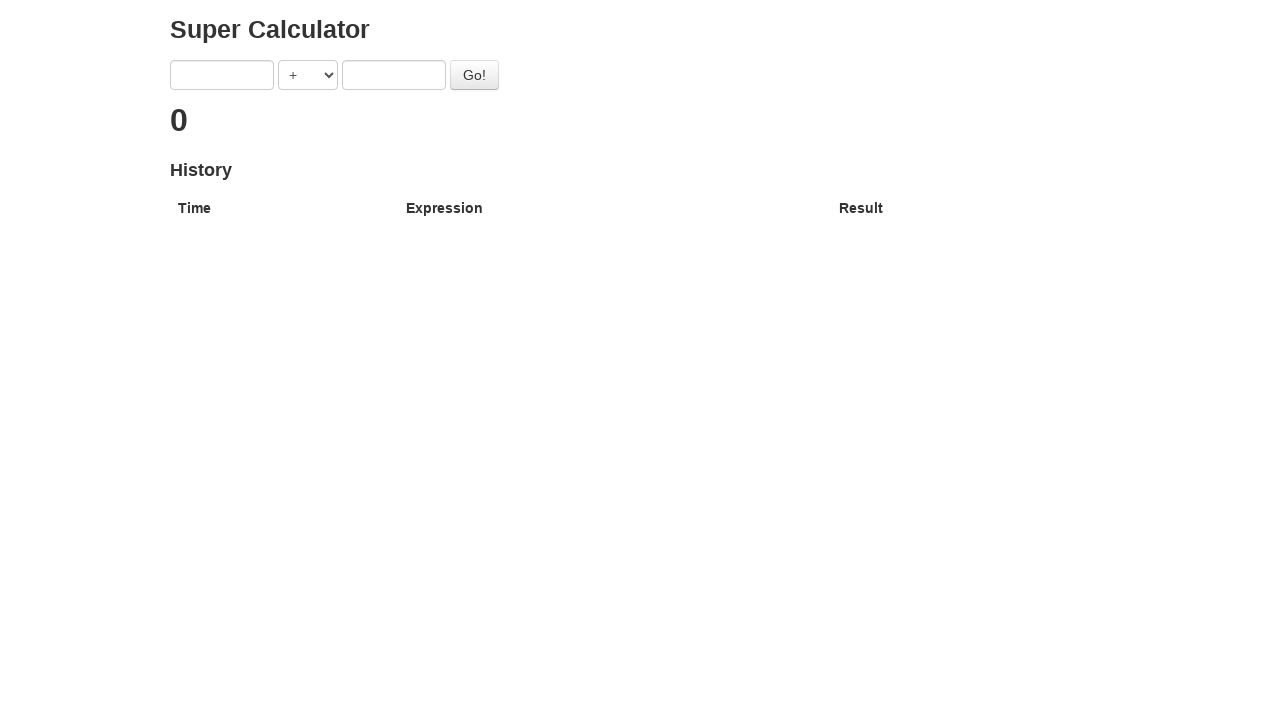

Entered '1' into the first number field on input[ng-model='first']
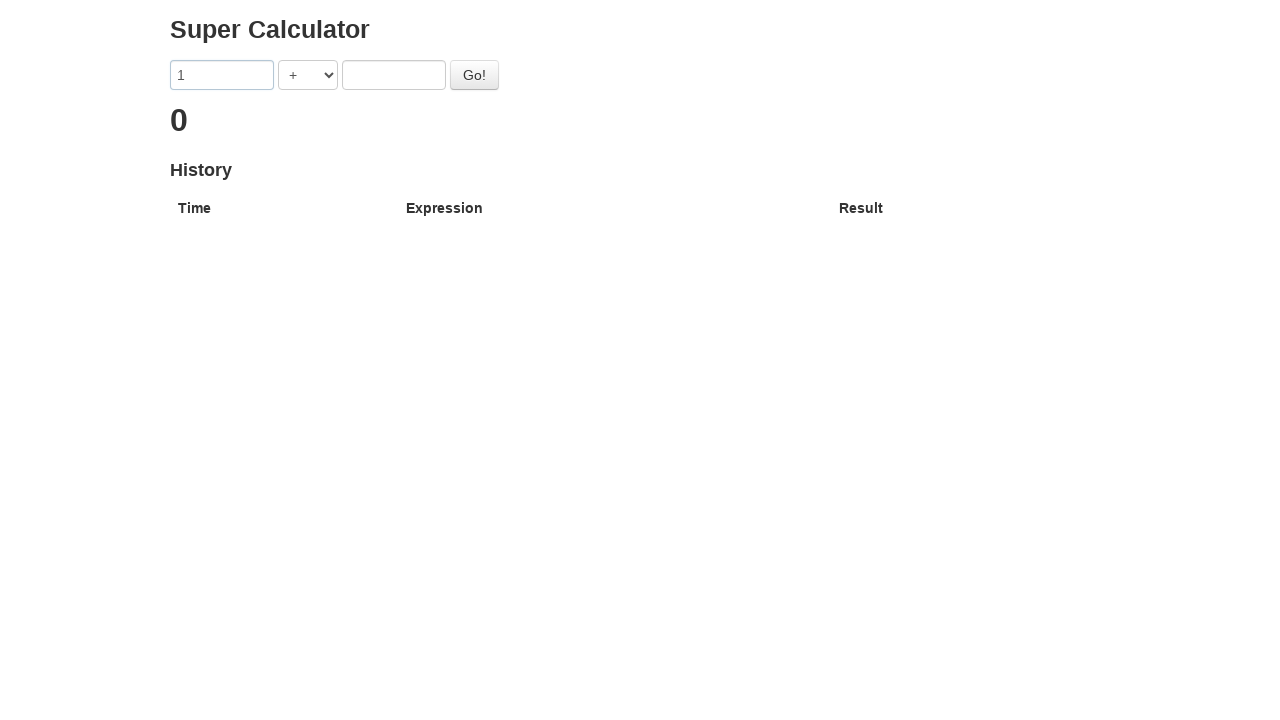

Entered '1' into the second number field on input[ng-model='second']
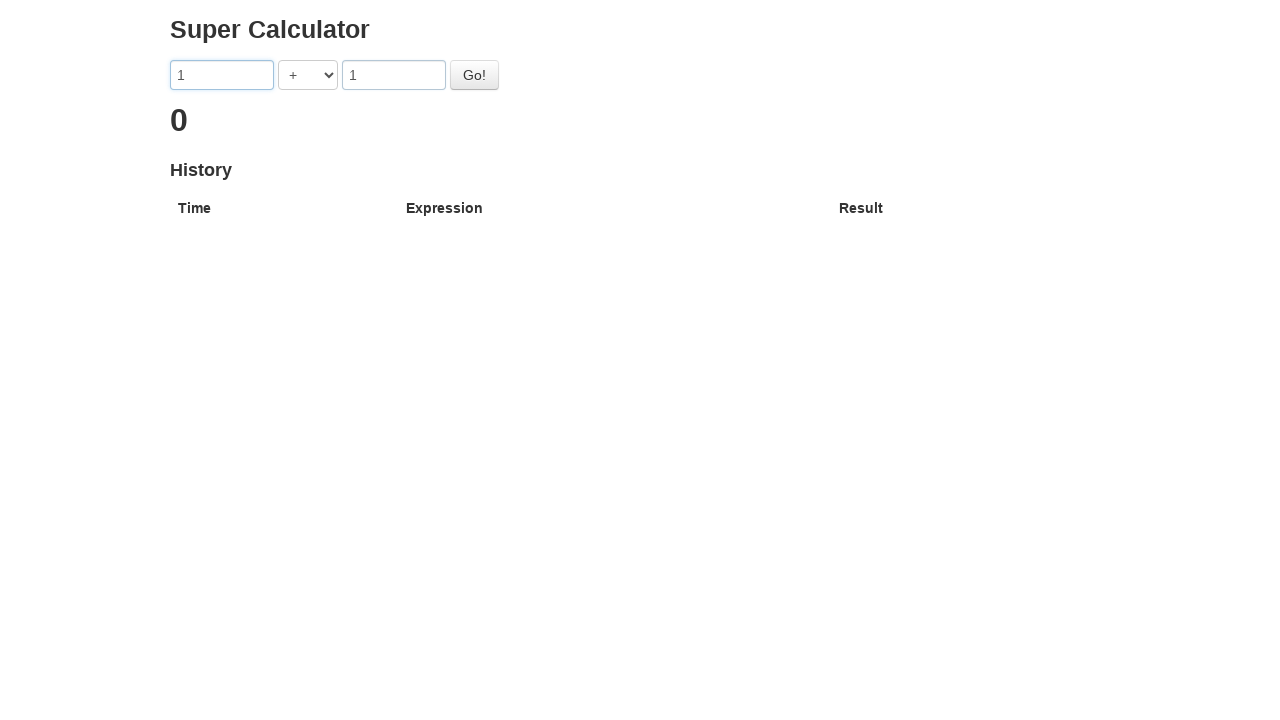

Selected '+' operation from the operator dropdown on select[ng-model='operator']
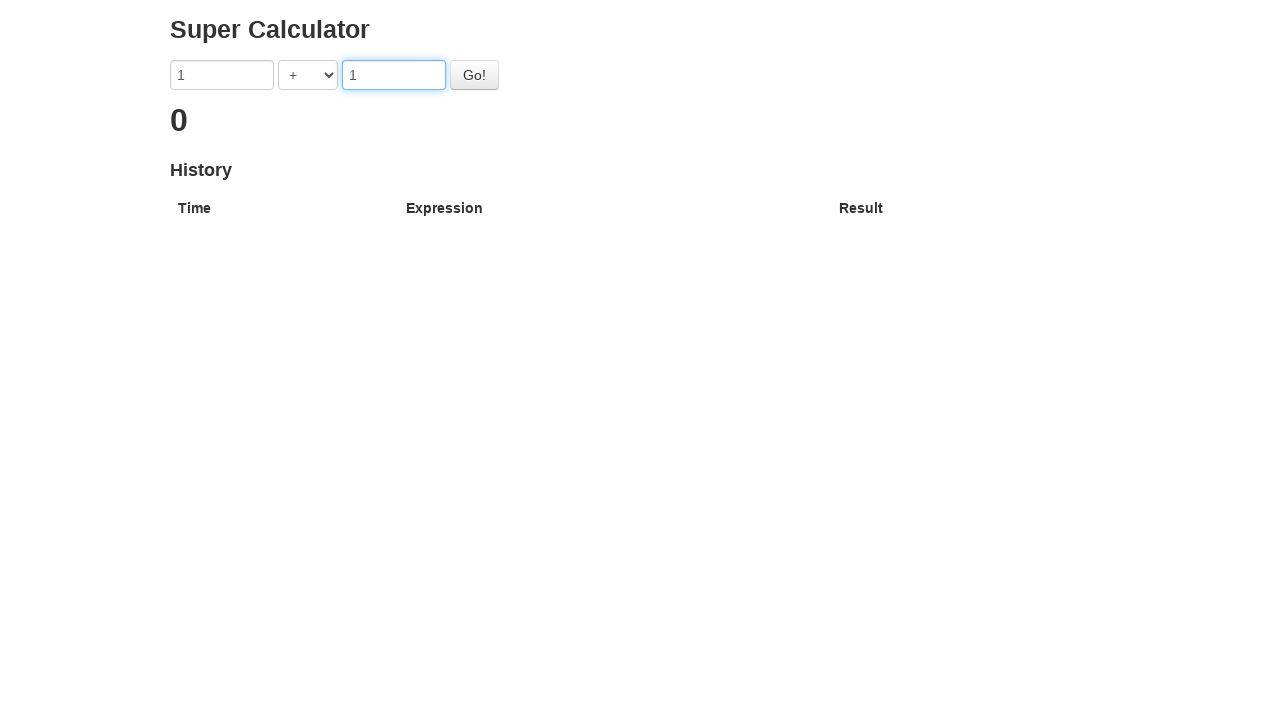

Clicked the 'Go' button to calculate the result at (474, 75) on #gobutton
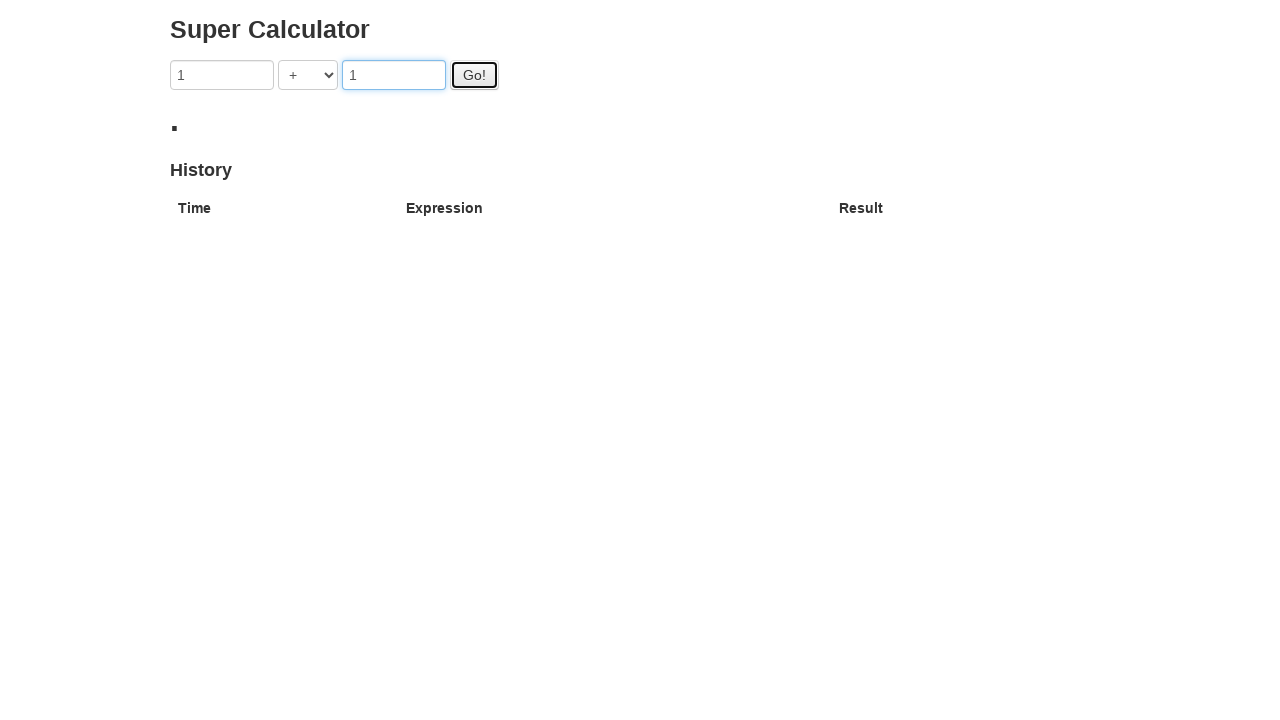

Waited for the result element to be visible
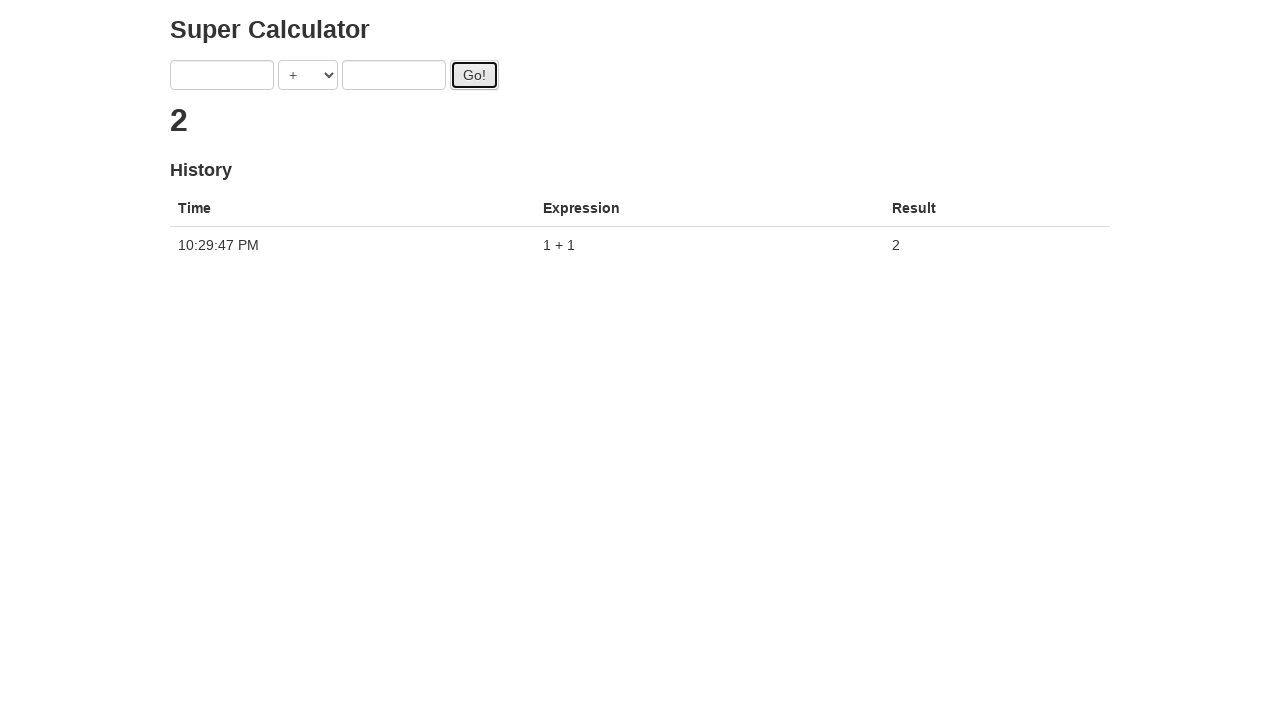

Verified that the result equals '2'
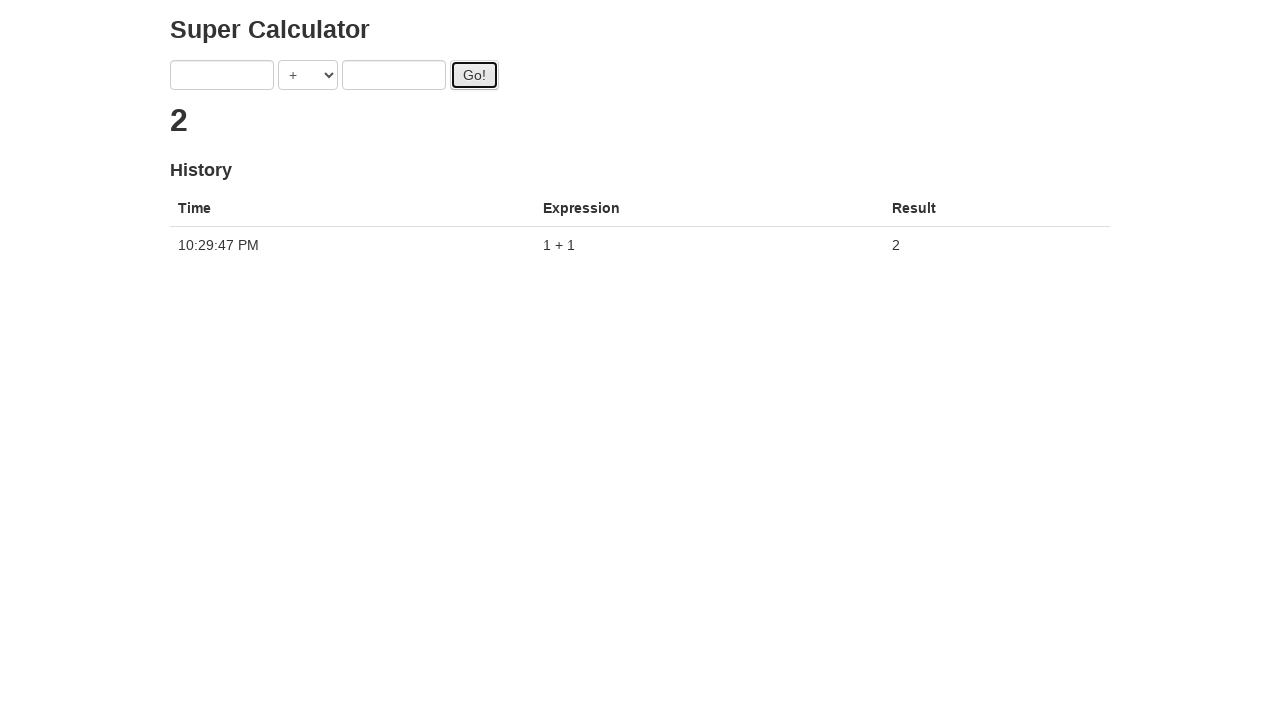

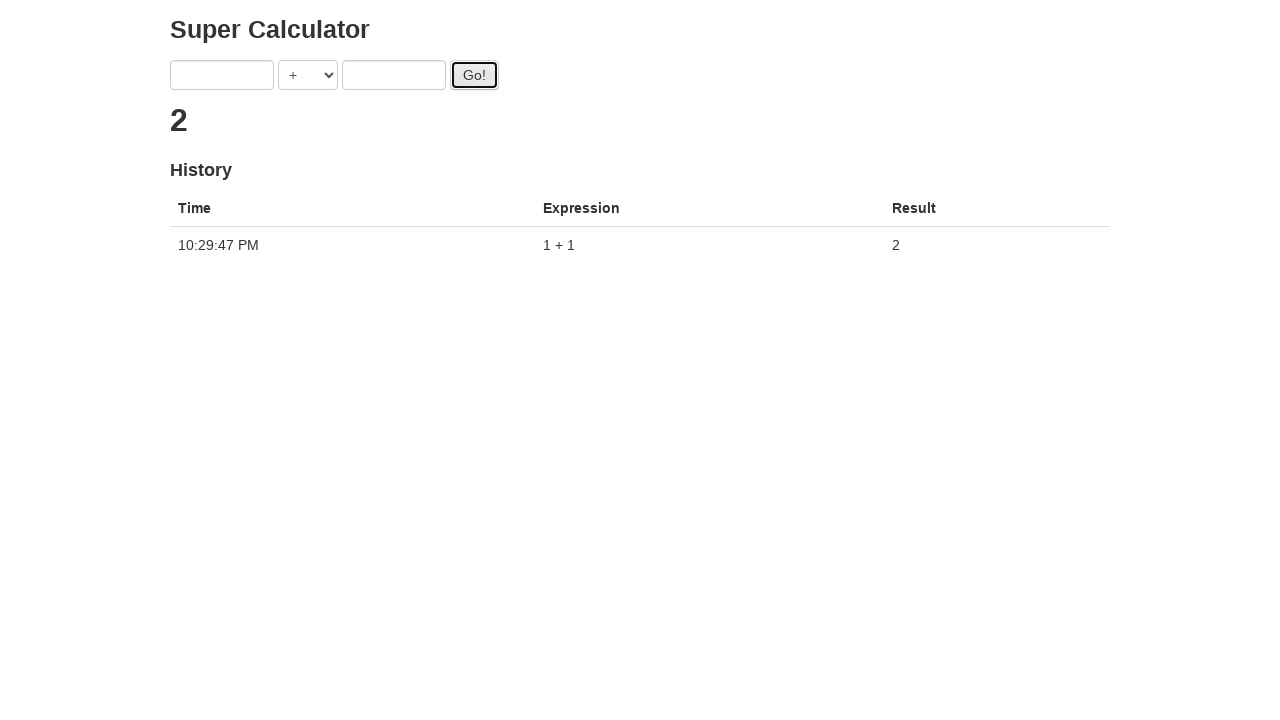